Tests closing a modal entry ad popup by clicking the Close button in the modal footer on the-internet.herokuapp.com

Starting URL: http://the-internet.herokuapp.com/entry_ad

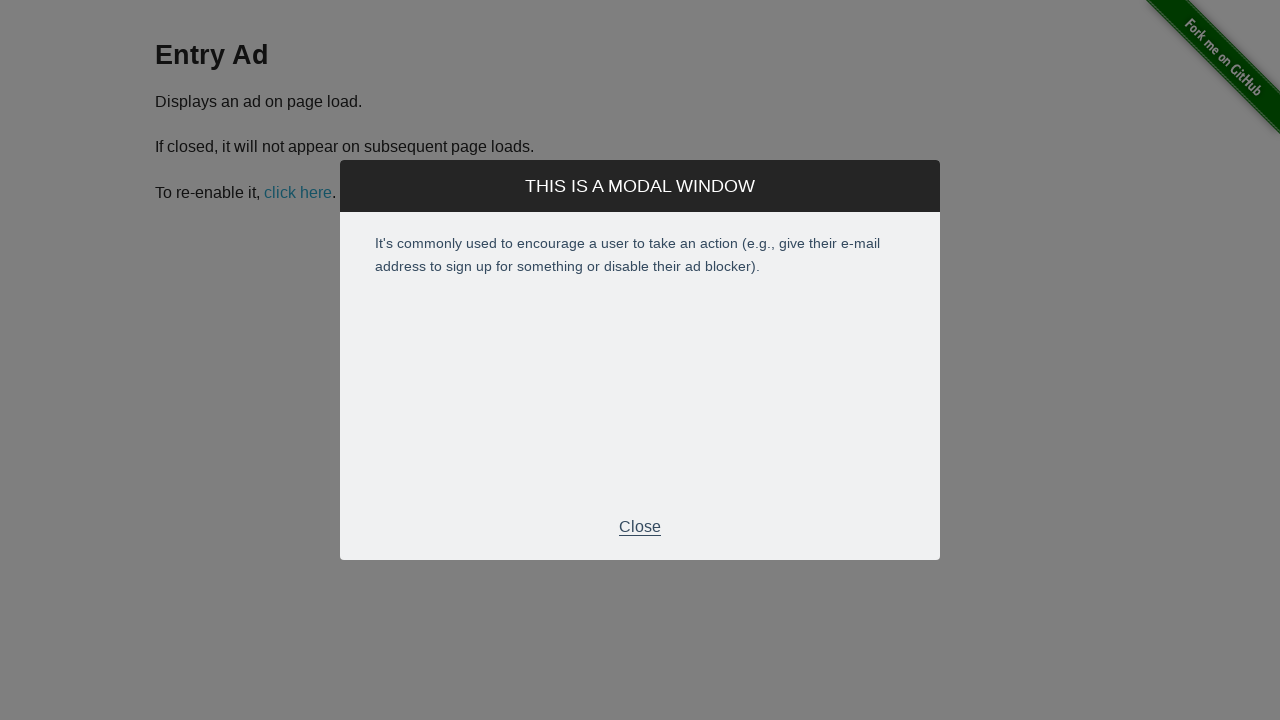

Modal entry ad popup appeared on the page
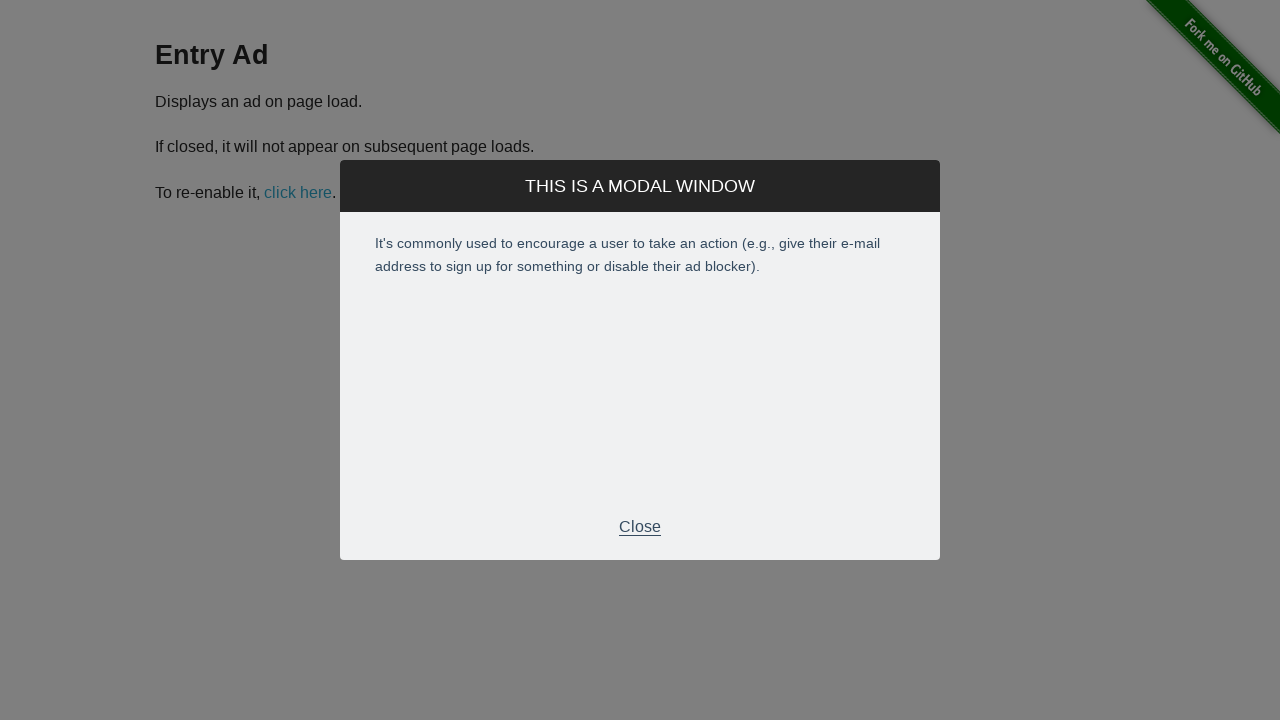

Clicked the Close button in the modal footer at (640, 527) on #modal > div.modal > div.modal-footer > p
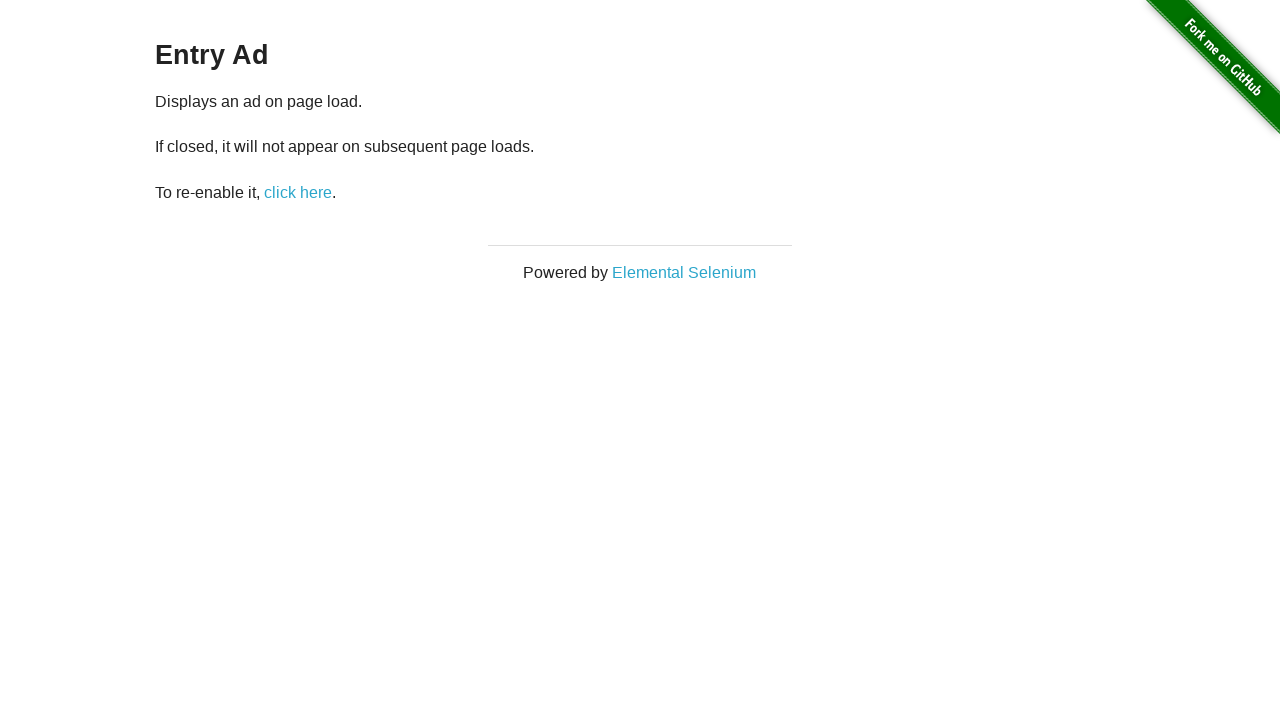

Modal entry ad popup closed successfully
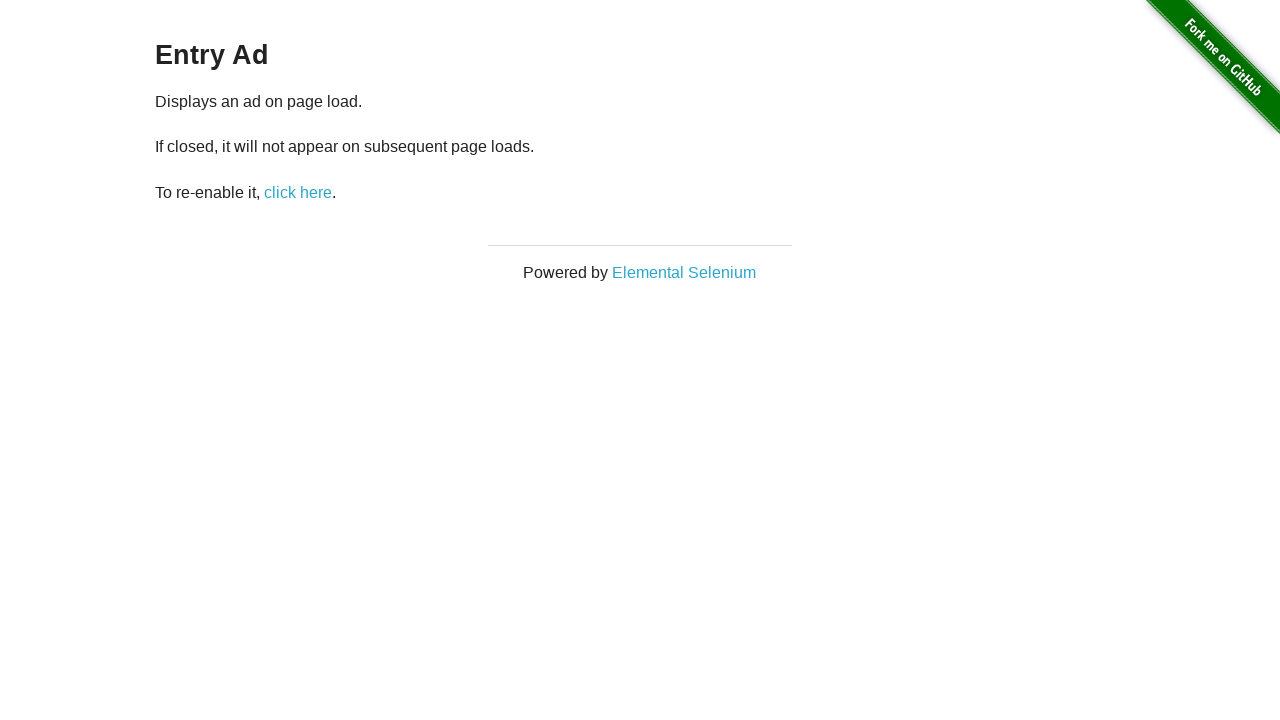

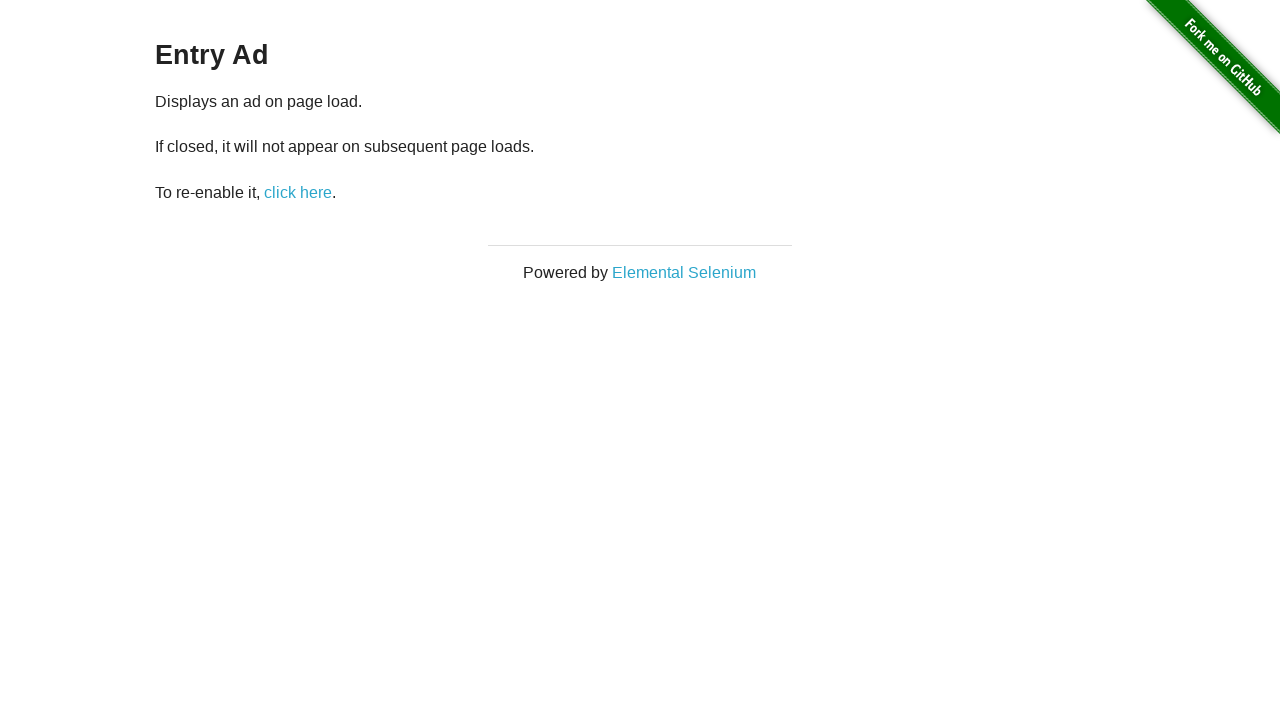